Tests various UI interactions on a practice blog site including dropdown selections, drag-and-drop operations, and handling different types of alerts

Starting URL: https://testautomationpractice.blogspot.com/

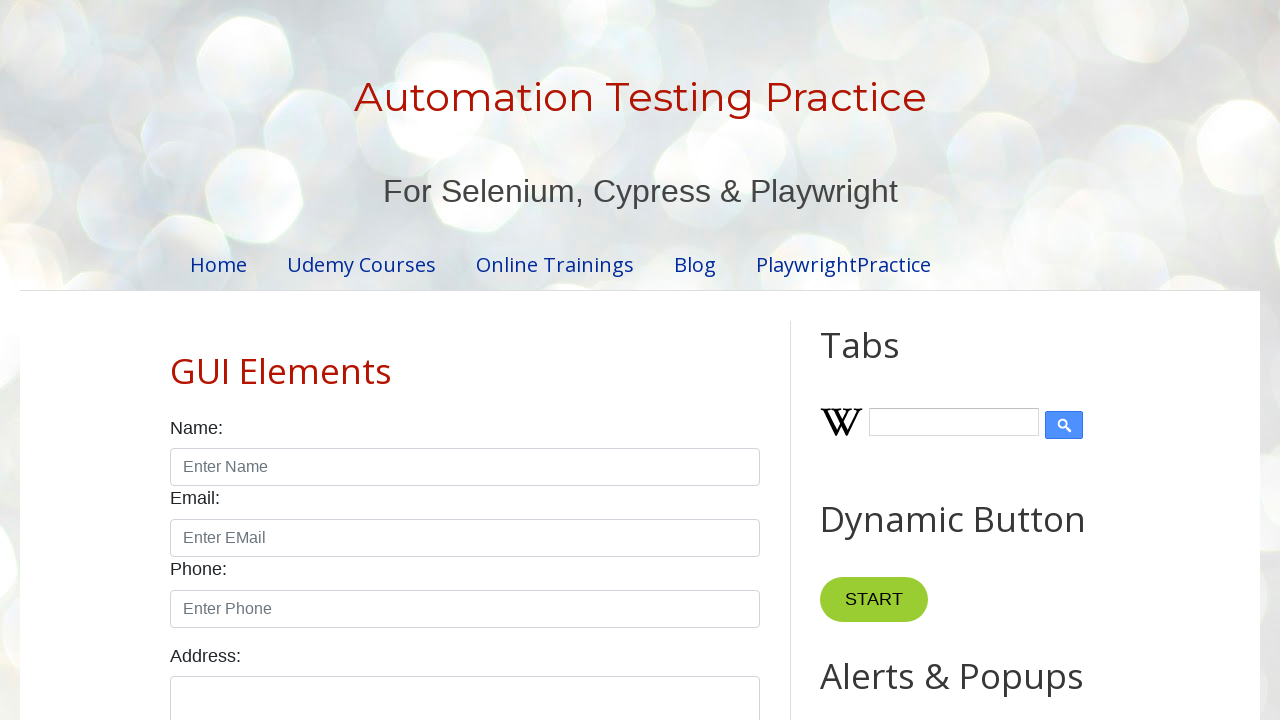

Selected 'green' from color dropdown on #colors
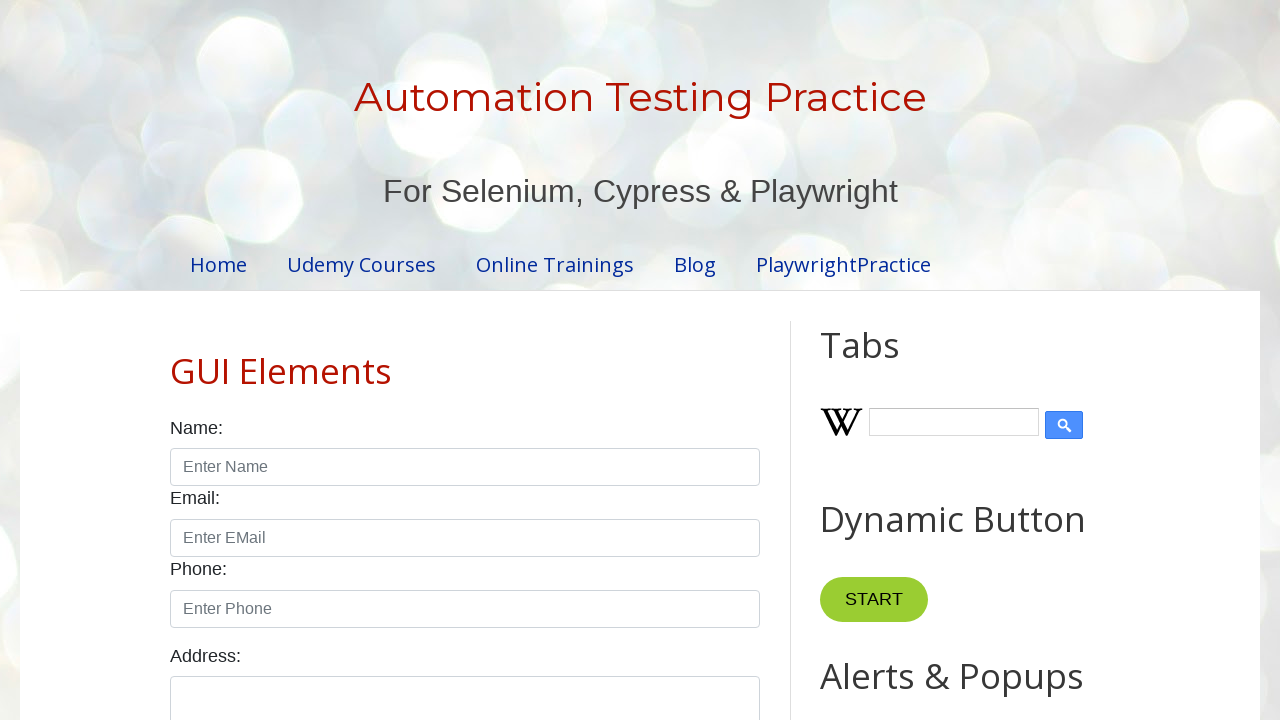

Selected 'Fox' from animal dropdown on #animals
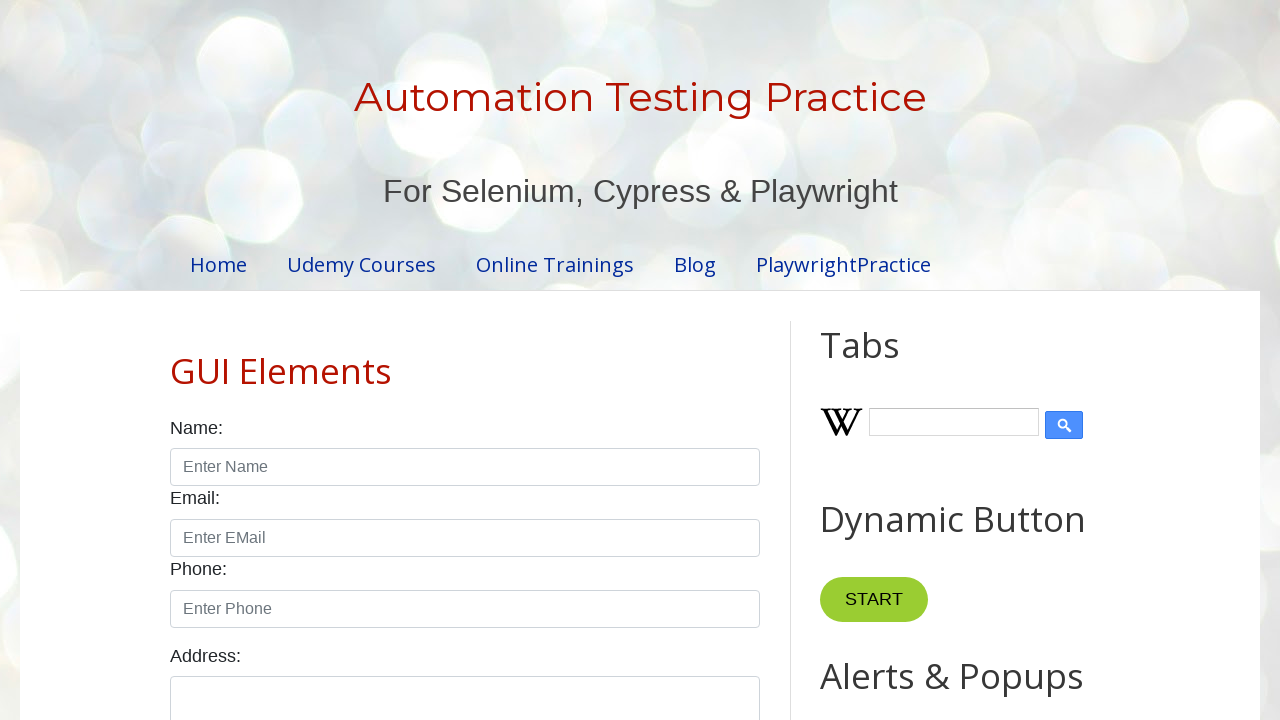

Dragged element from draggable to droppable target at (1015, 386)
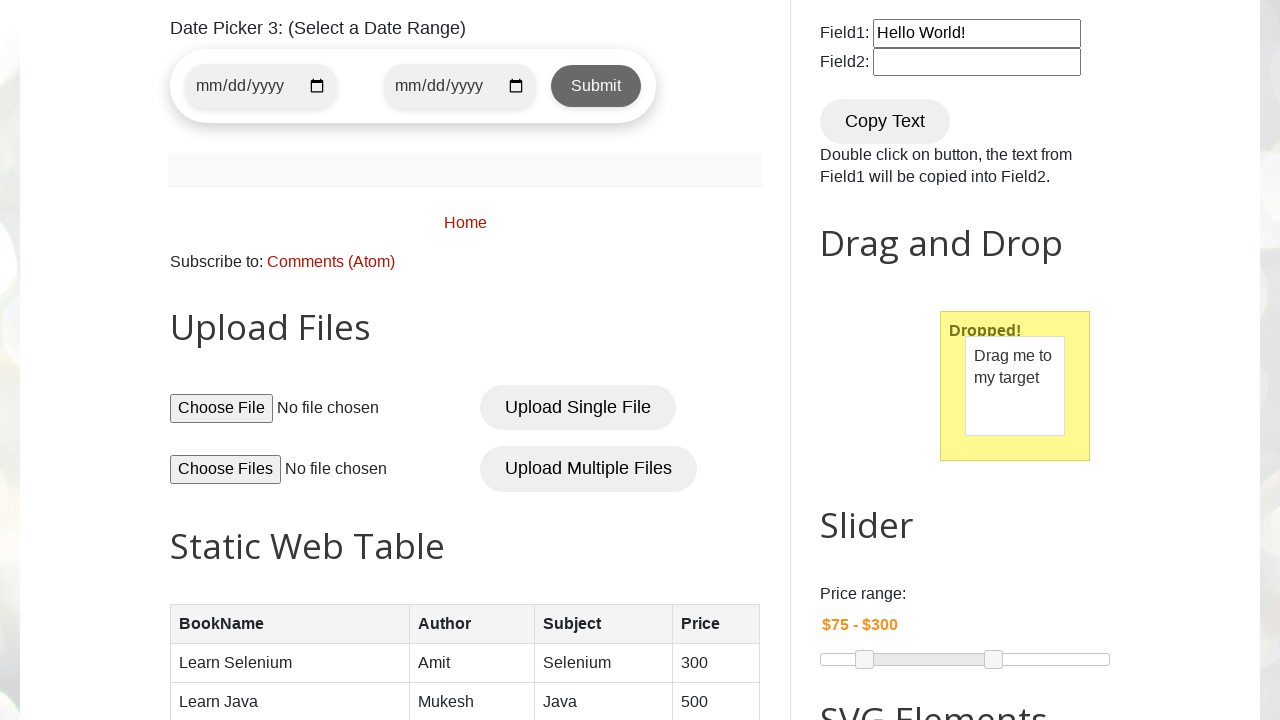

Clicked alert button and accepted simple alert at (888, 361) on #alertBtn
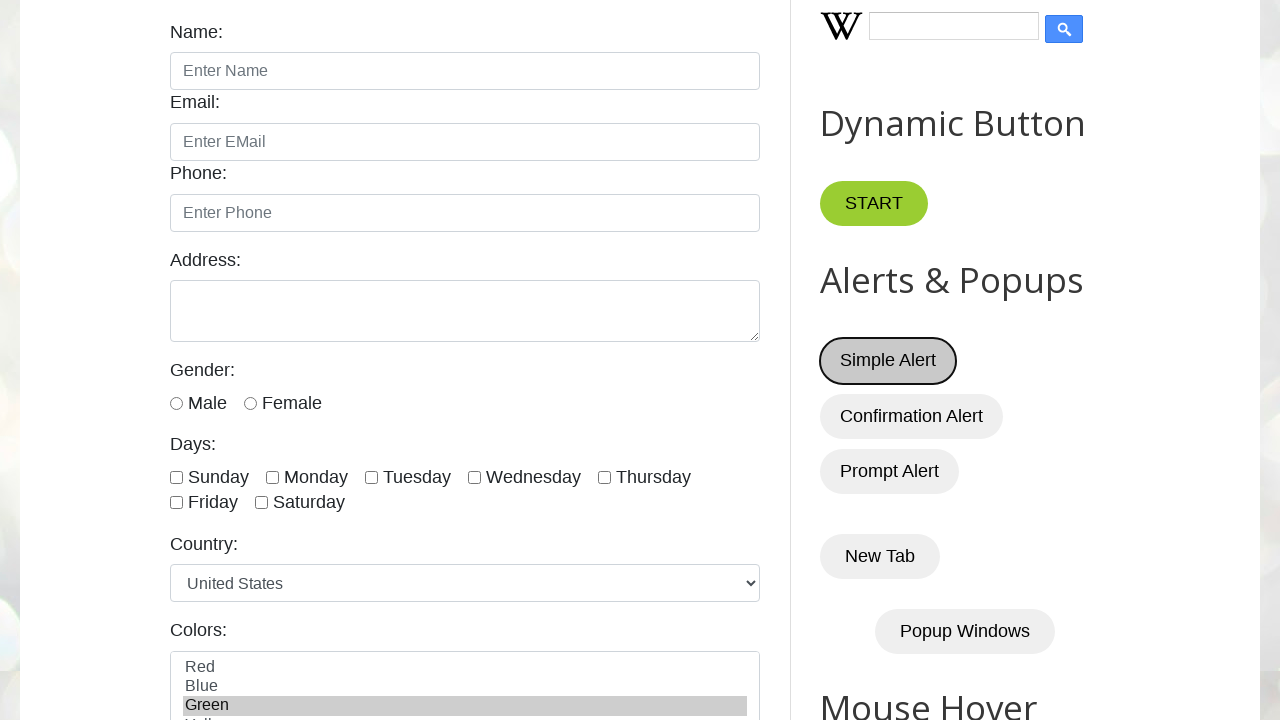

Clicked confirmation button and accepted confirmation alert at (912, 416) on #confirmBtn
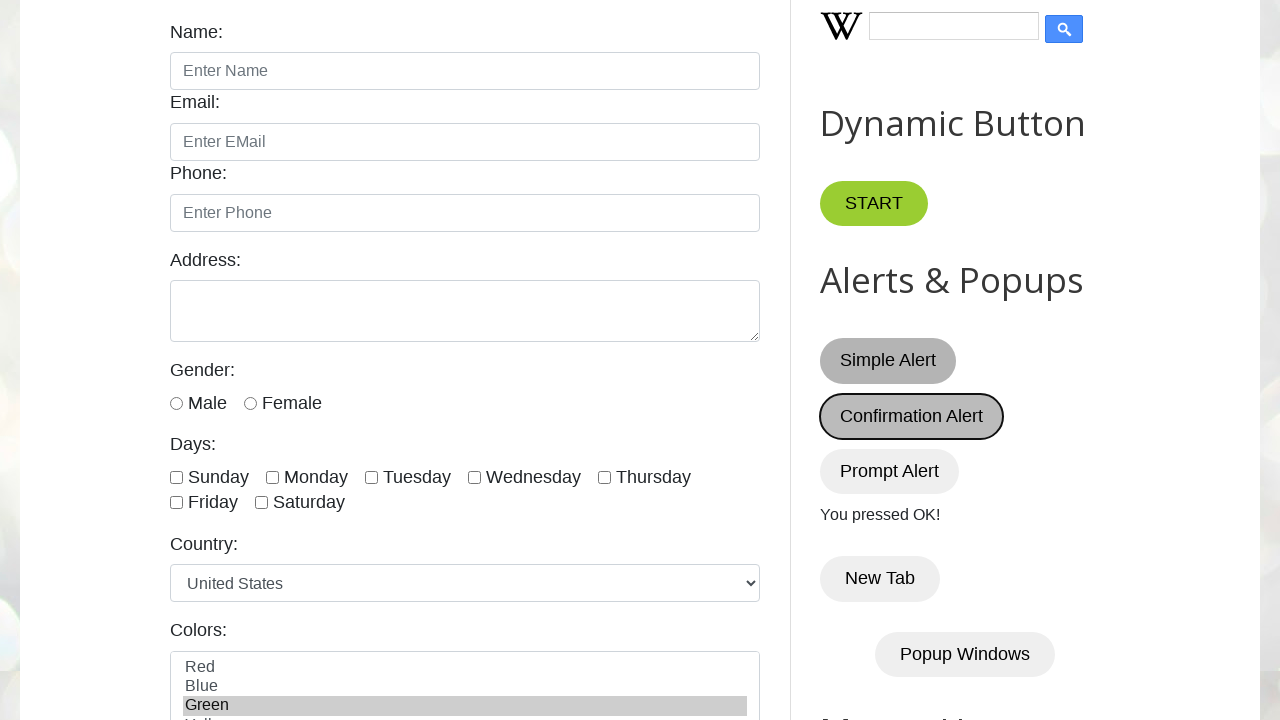

Clicked prompt button and entered 'Allu Arjun' in prompt dialog at (890, 471) on #promptBtn
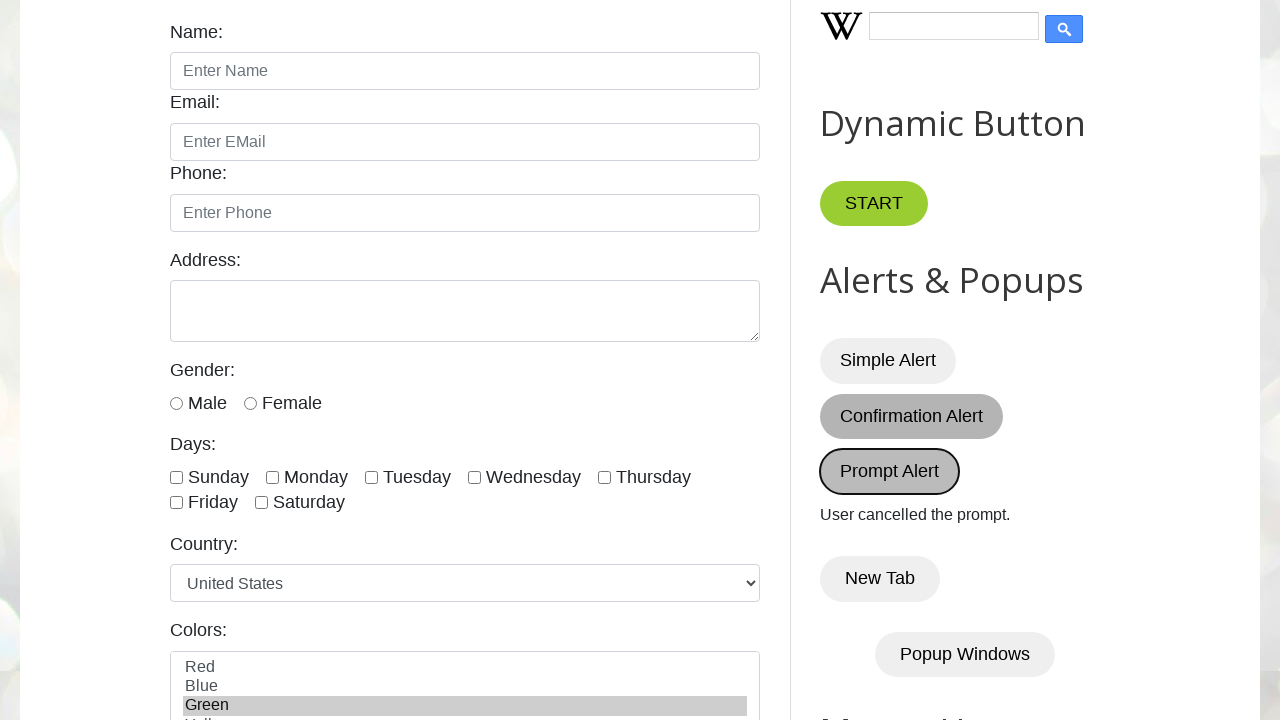

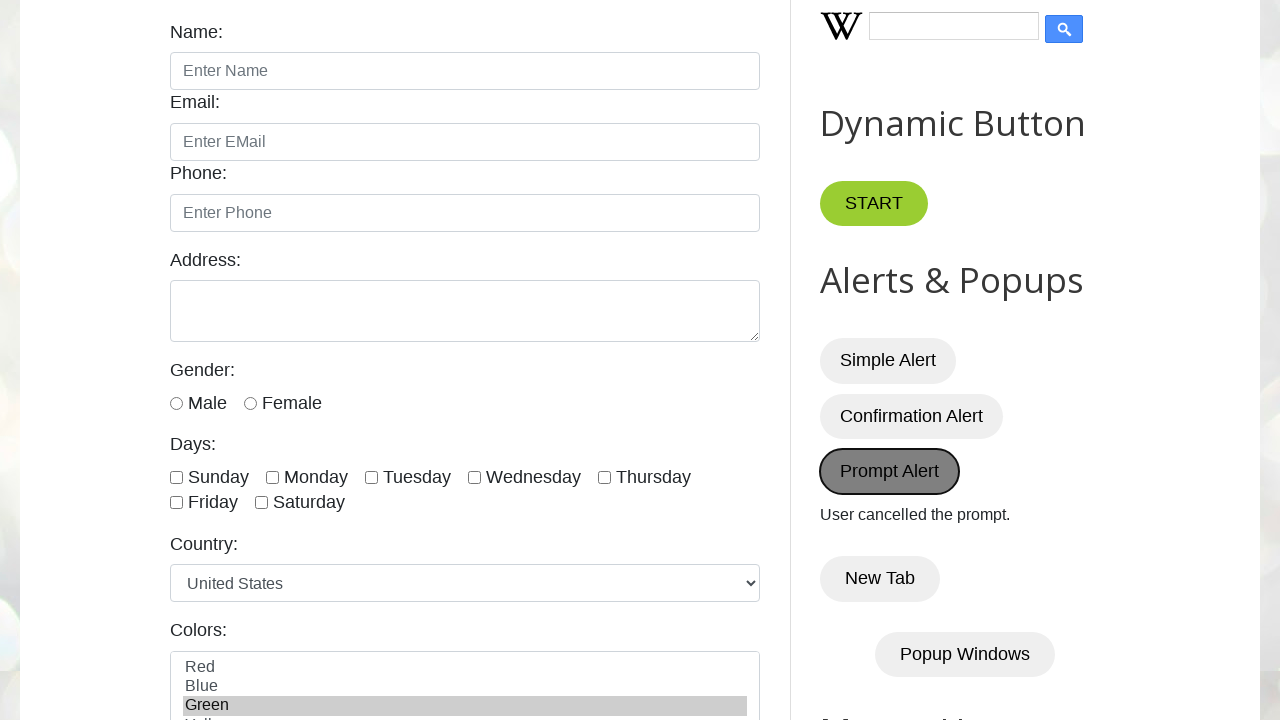